Tests JavaScript alert, confirm, and prompt dialog interactions including accepting, dismissing, and entering text into prompts

Starting URL: https://the-internet.herokuapp.com/javascript_alerts

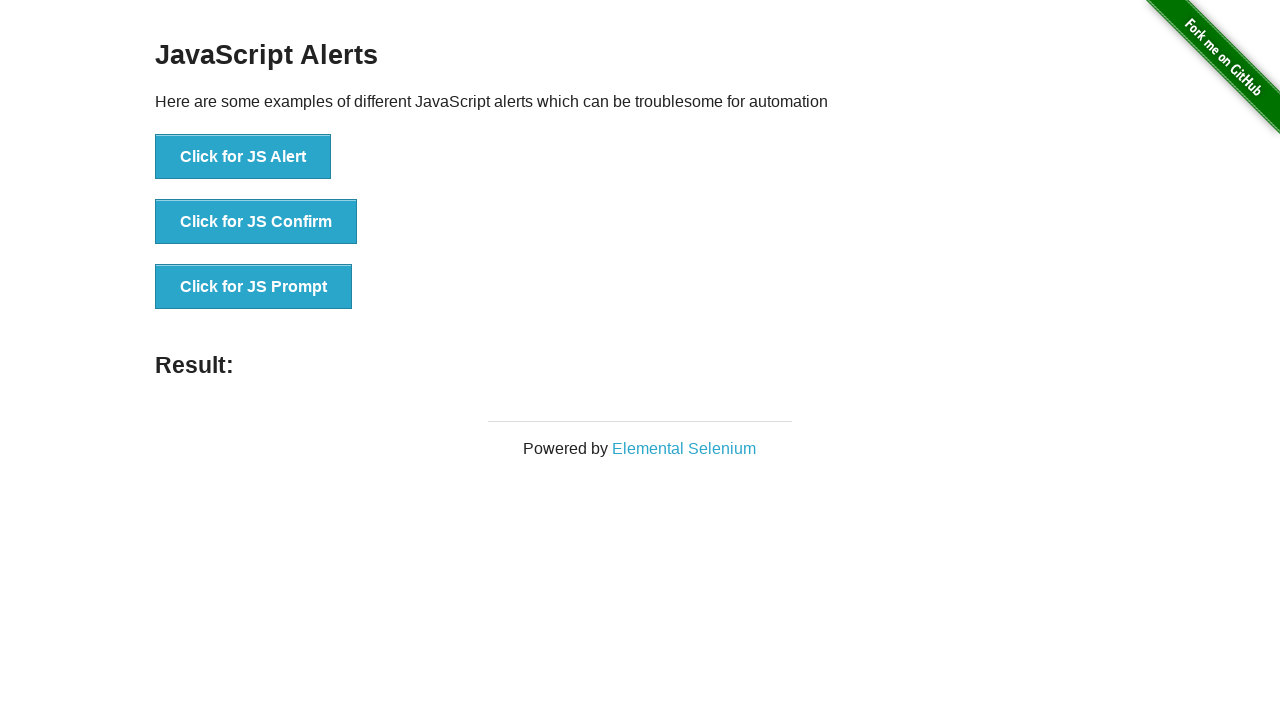

Clicked first button to trigger basic alert dialog at (243, 157) on xpath=//ul/li[1]/button
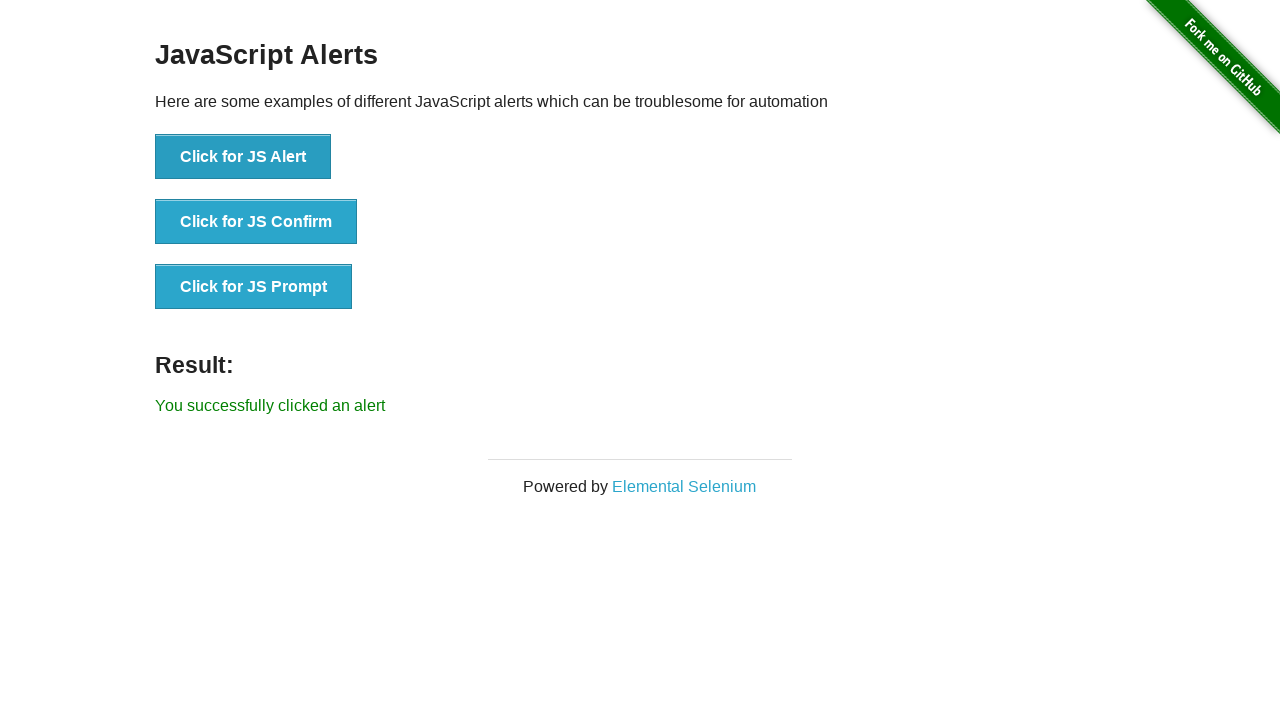

Set up dialog handler to accept alert
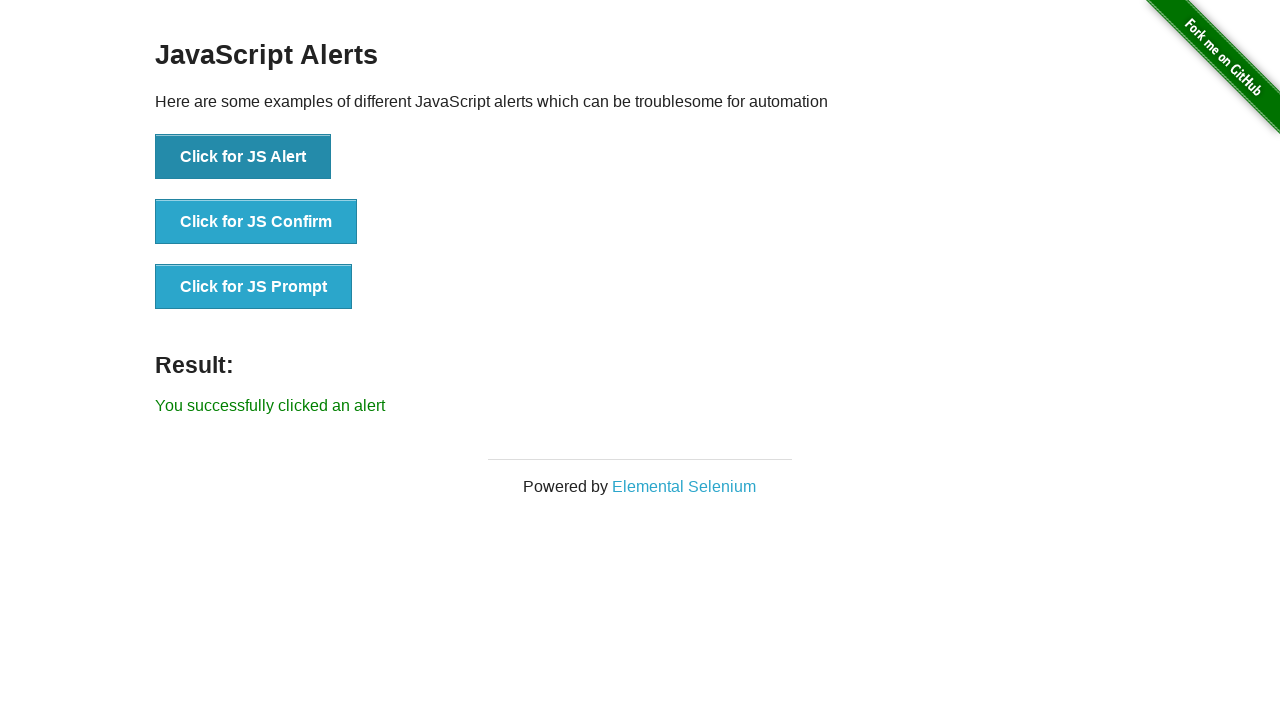

Clicked second button to trigger confirm dialog at (256, 222) on xpath=//ul/li[2]/button
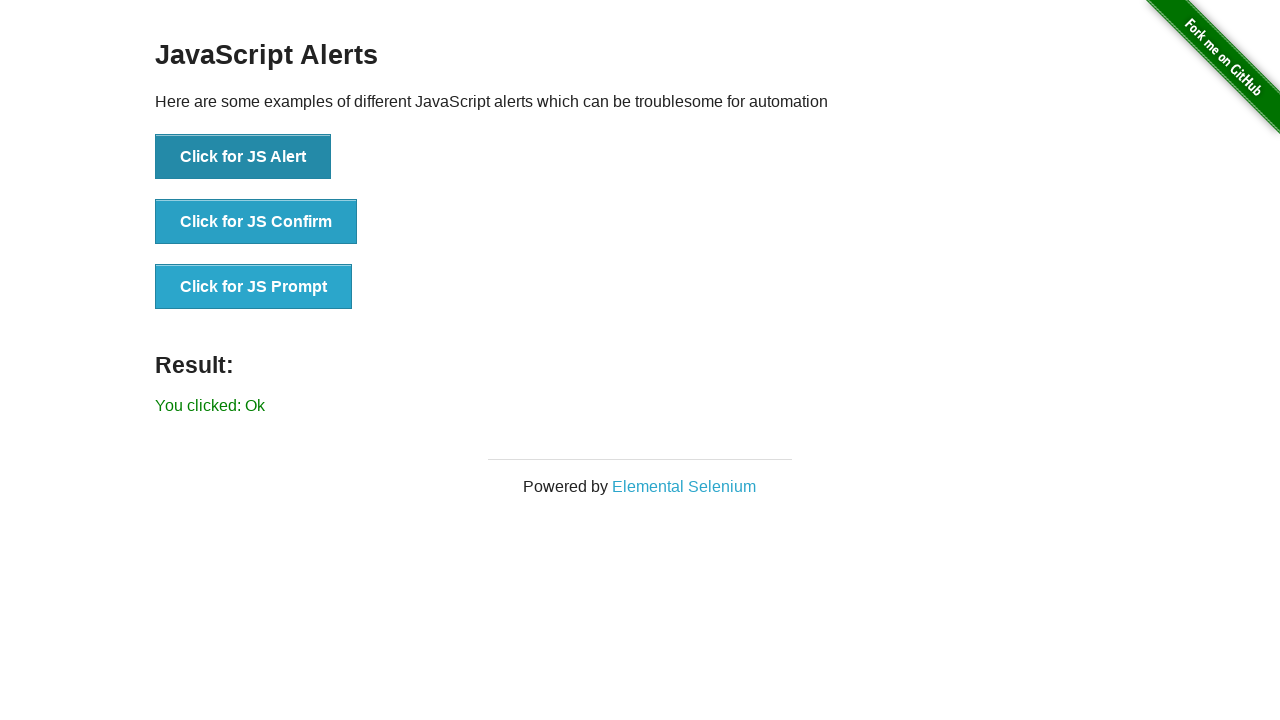

Clicked second button again to trigger another confirm dialog at (256, 222) on xpath=//ul/li[2]/button
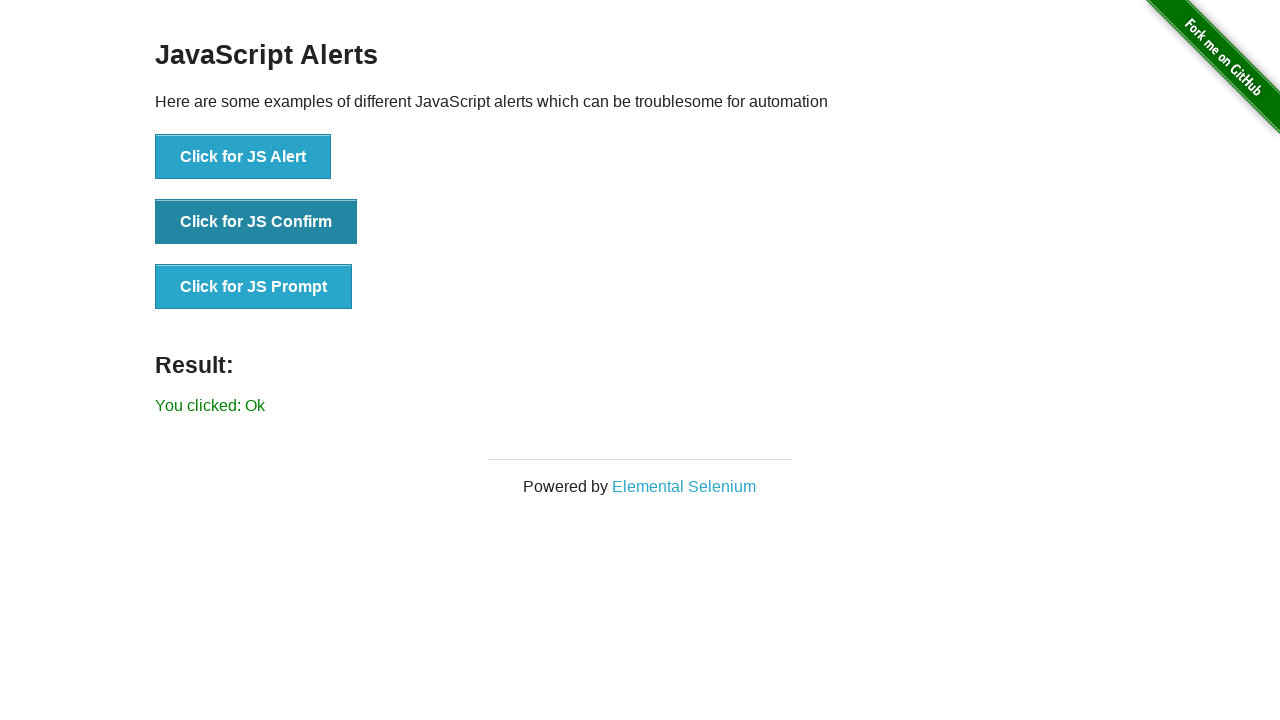

Set up dialog handler to dismiss confirm dialog
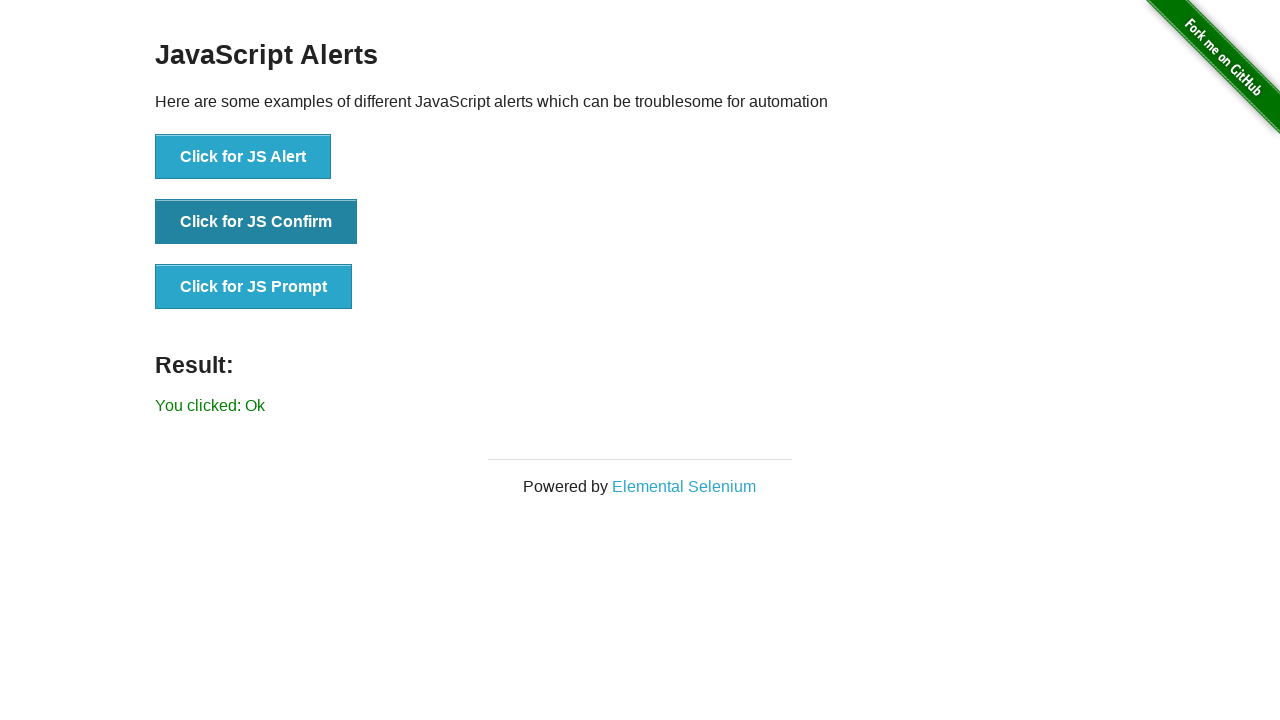

Clicked third button to trigger prompt dialog at (254, 287) on xpath=//ul/li[3]/button
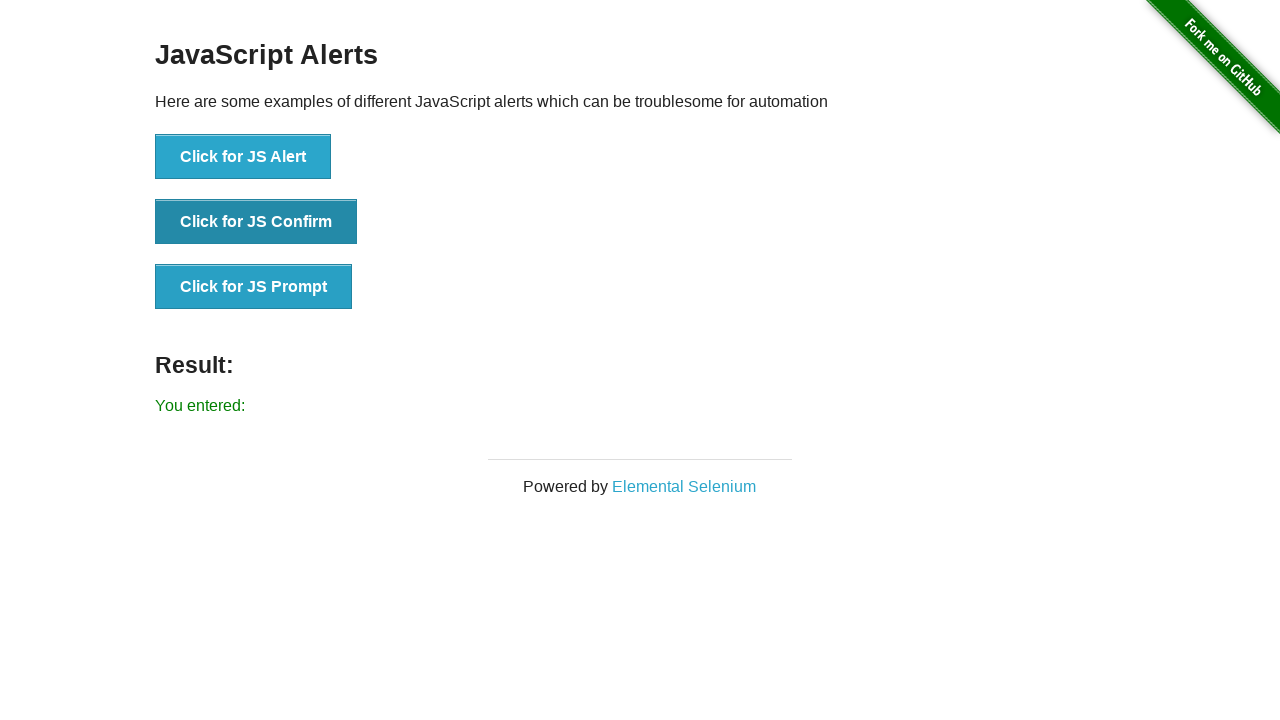

Set up dialog handler to enter text 'so what i do' and accept prompt
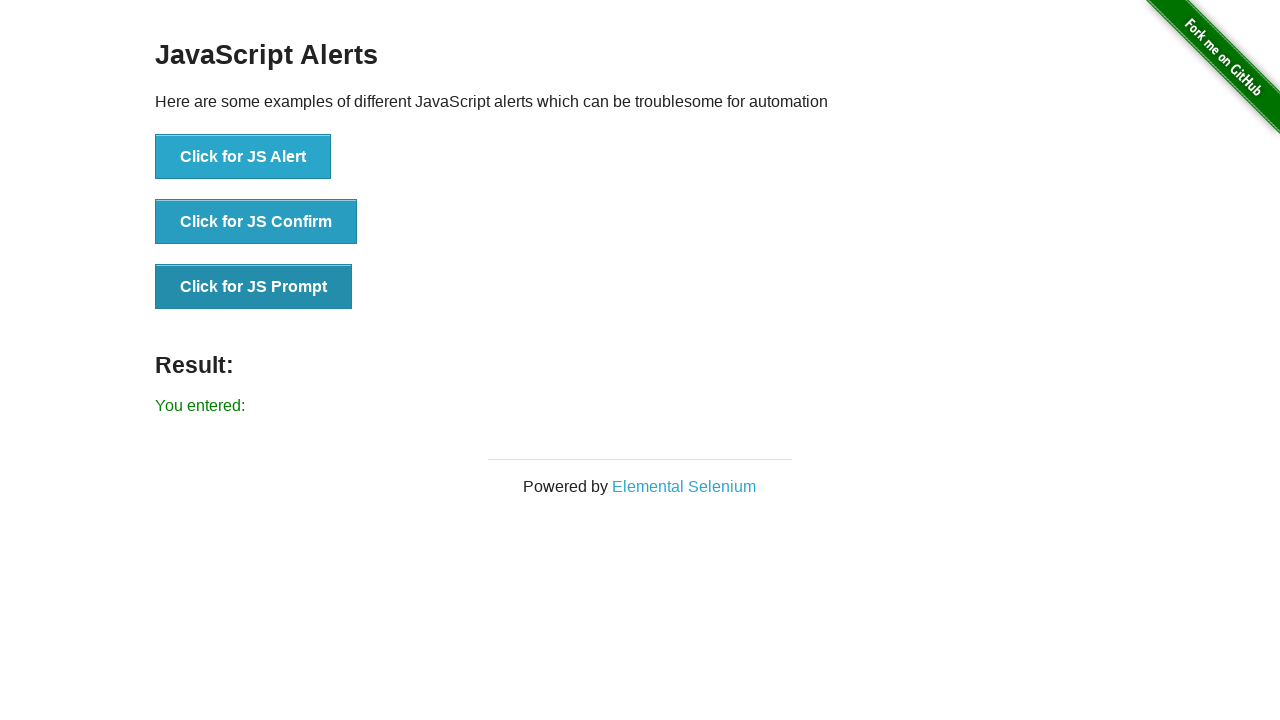

Navigated to RedBus website
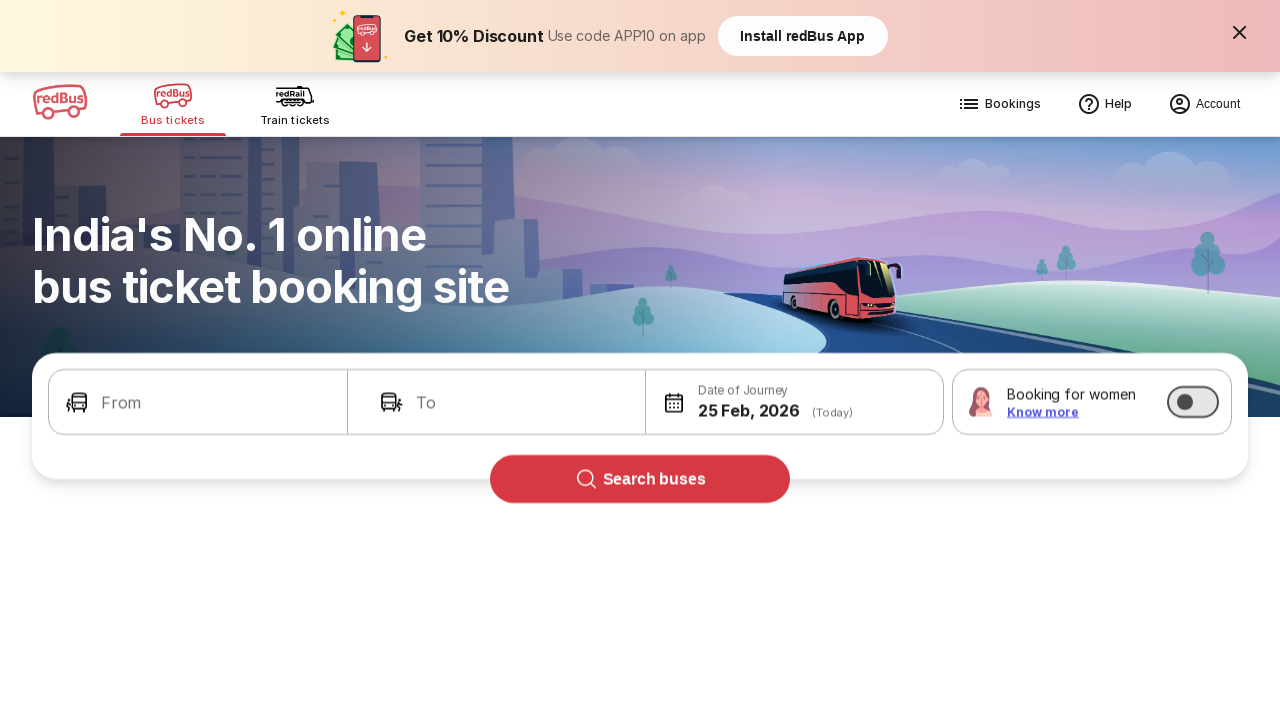

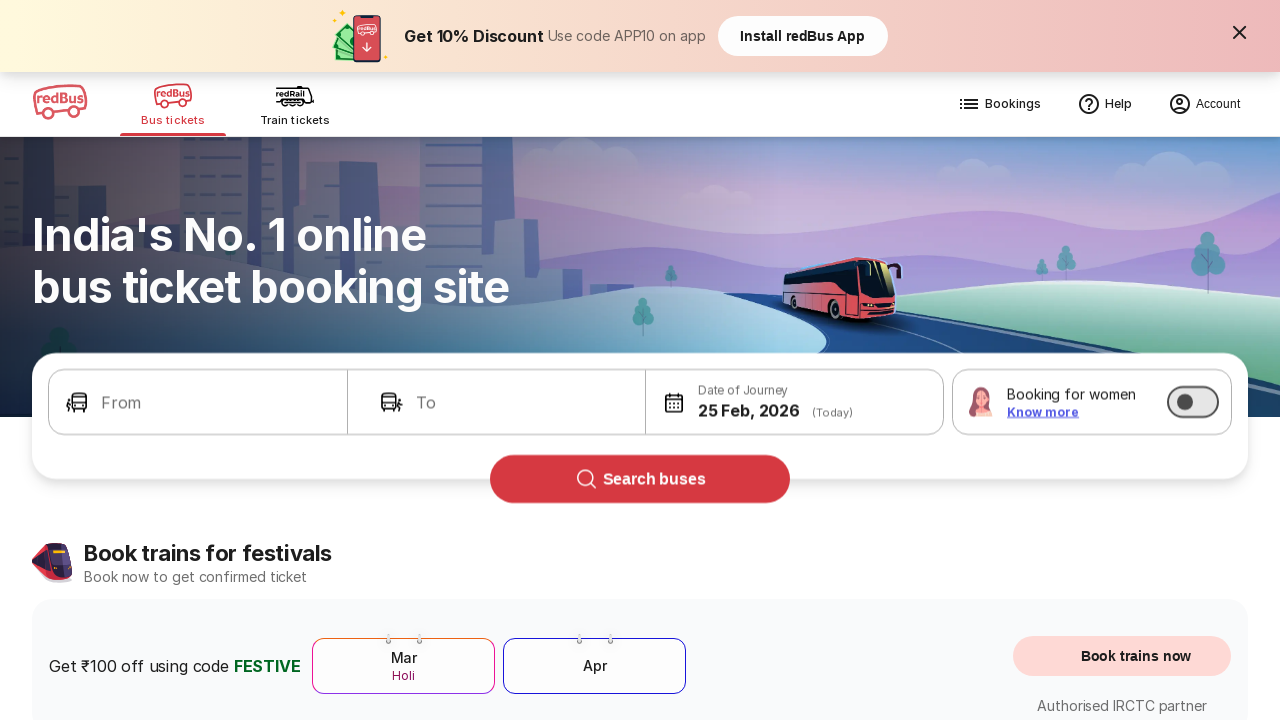